Tests language switching functionality by cycling through Chinese (CN), English, Japanese, and Chinese (TW) language options and verifying URL changes accordingly

Starting URL: https://www.shaberi.com/tw/privacy

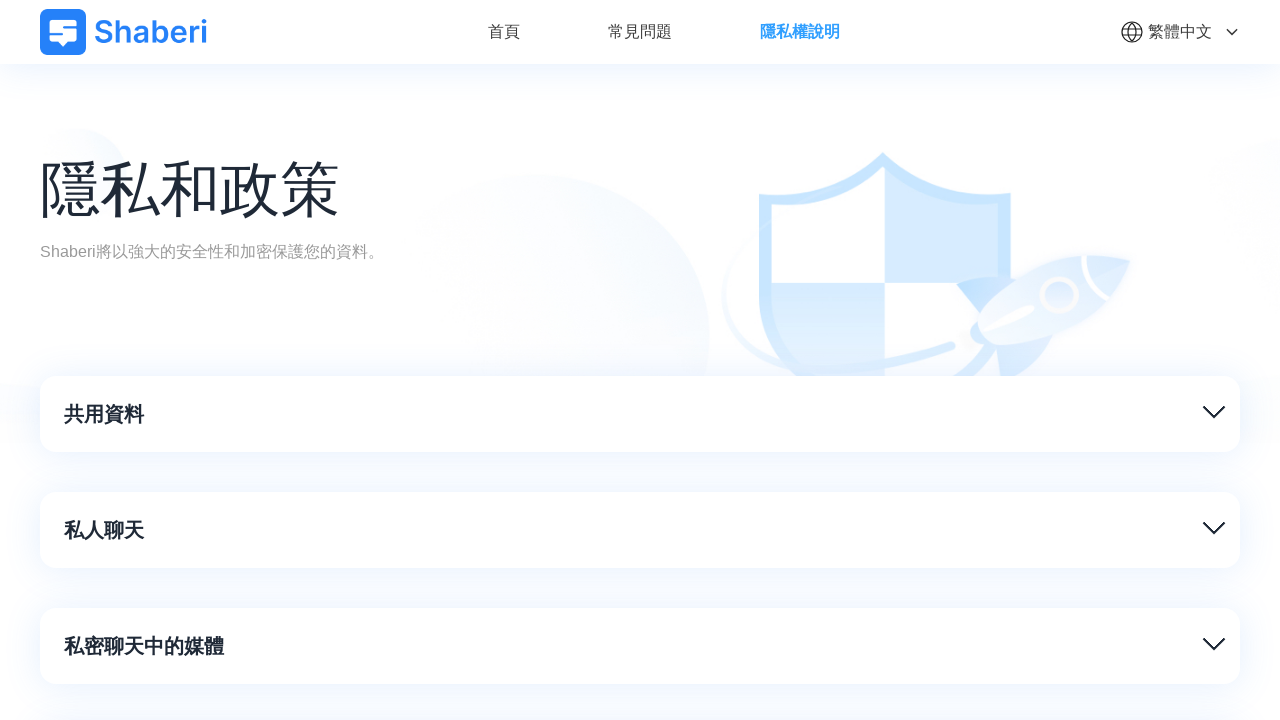

Clicked language dropdown menu at (1180, 32) on .flex.cursor-pointer
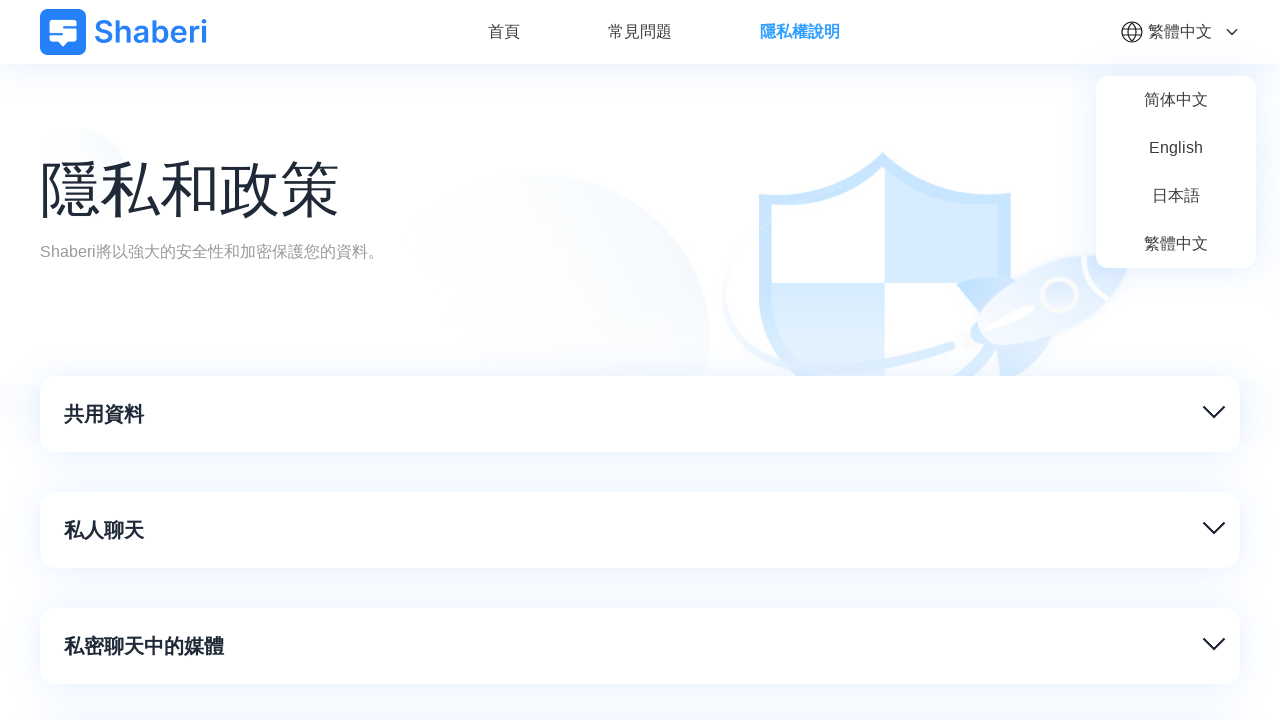

Selected language option 1 for /cn/privacy at (1176, 100) on //*[@id="__layout"]/div/header/div[1]/div/div/div/ul/li[1]/a
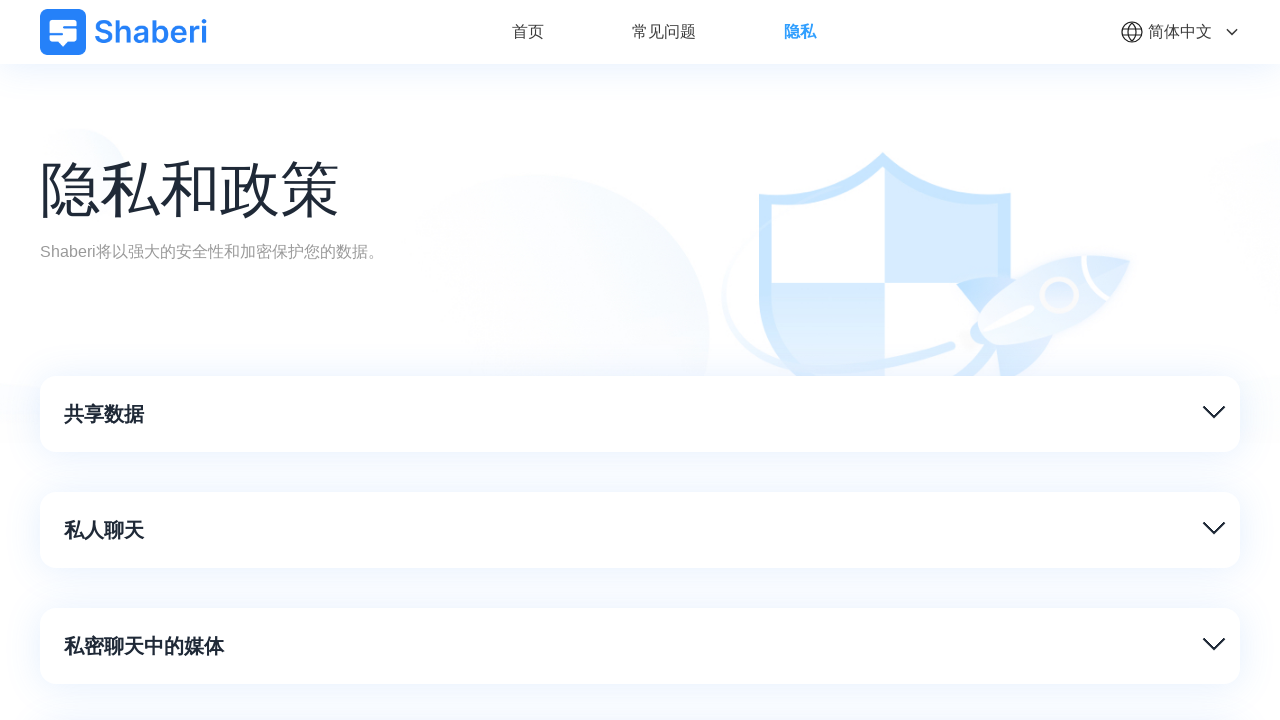

URL changed to contain /cn/privacy
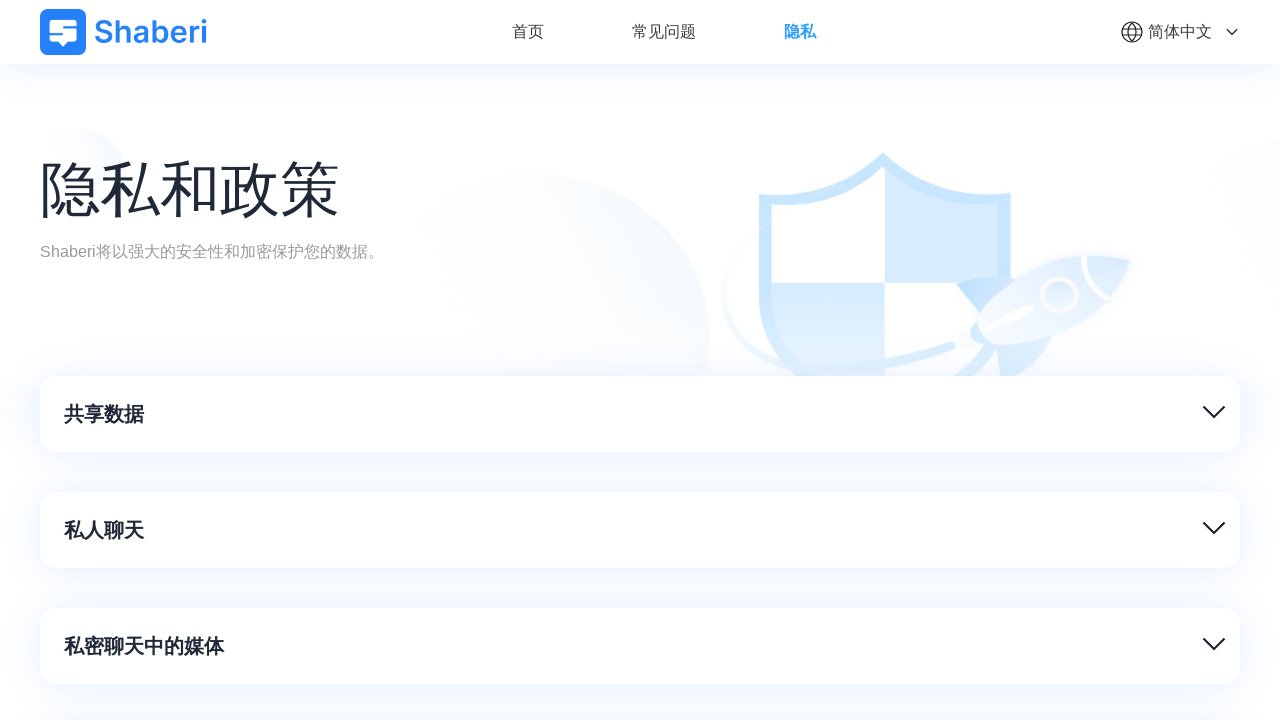

Verified URL contains expected language path /cn/privacy
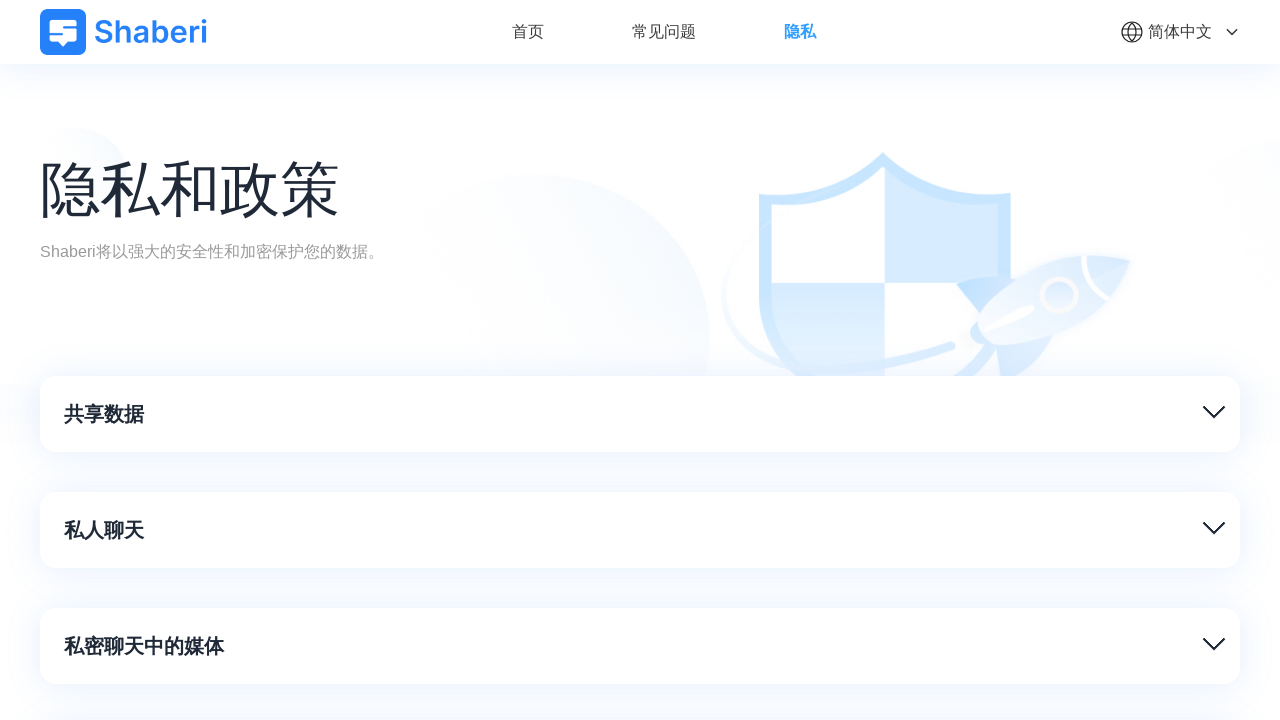

Clicked language dropdown menu at (1180, 32) on .flex.cursor-pointer
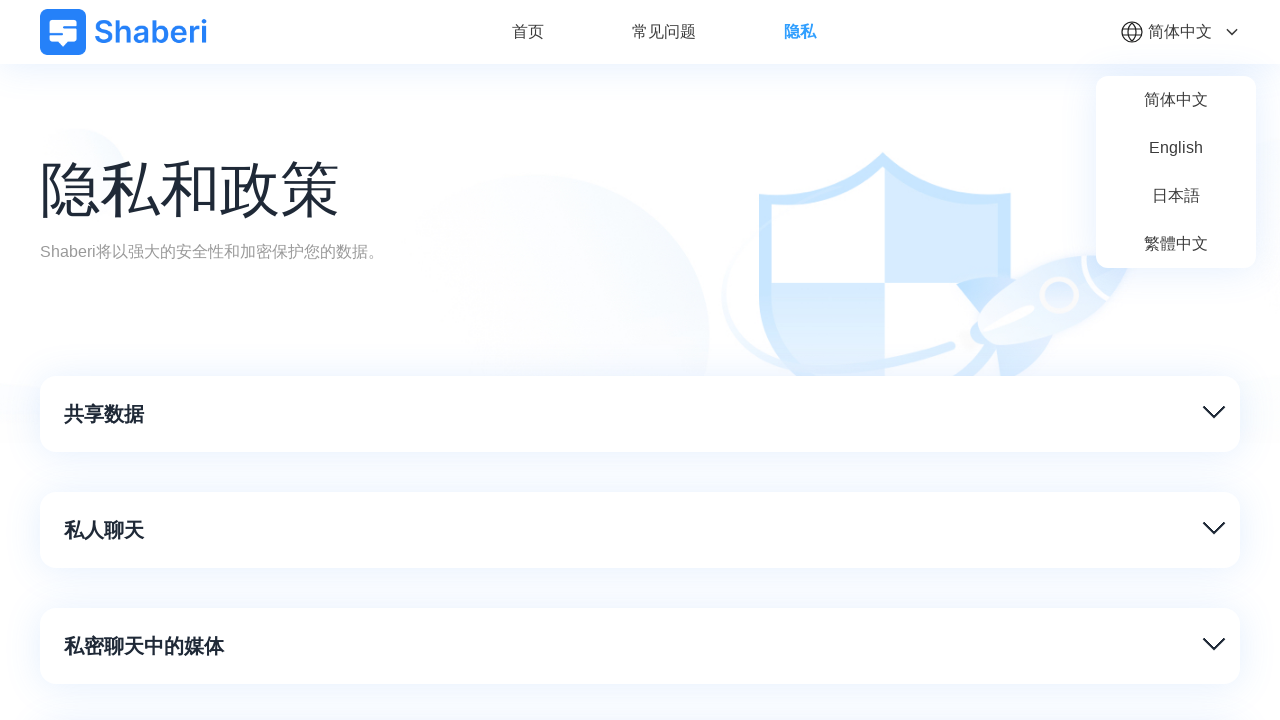

Selected language option 2 for /en/privacy at (1176, 148) on //*[@id="__layout"]/div/header/div[1]/div/div/div/ul/li[2]/a
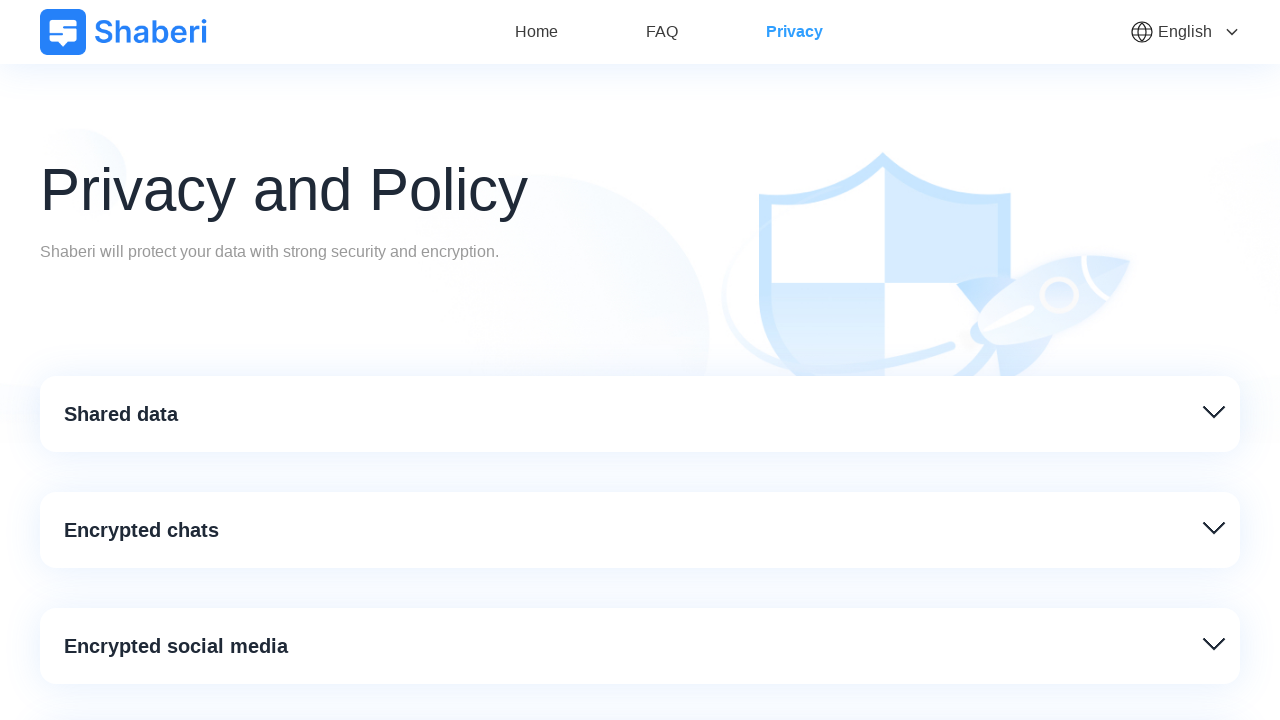

URL changed to contain /en/privacy
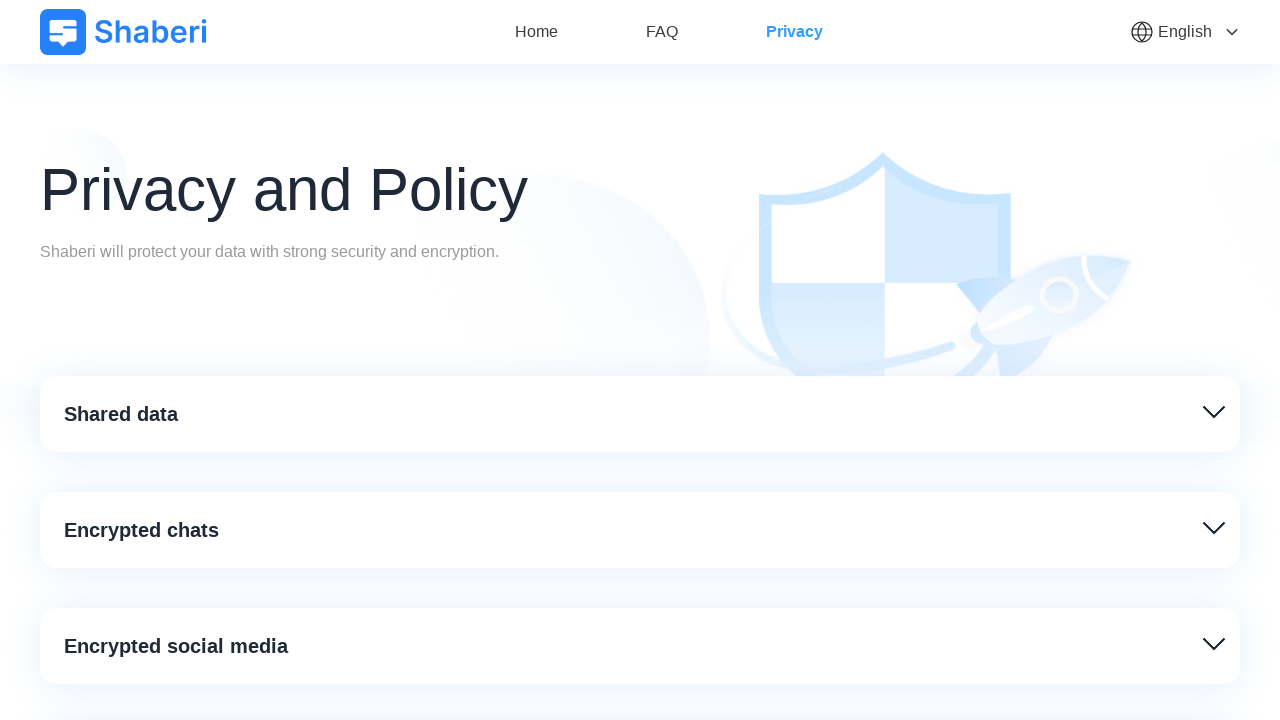

Verified URL contains expected language path /en/privacy
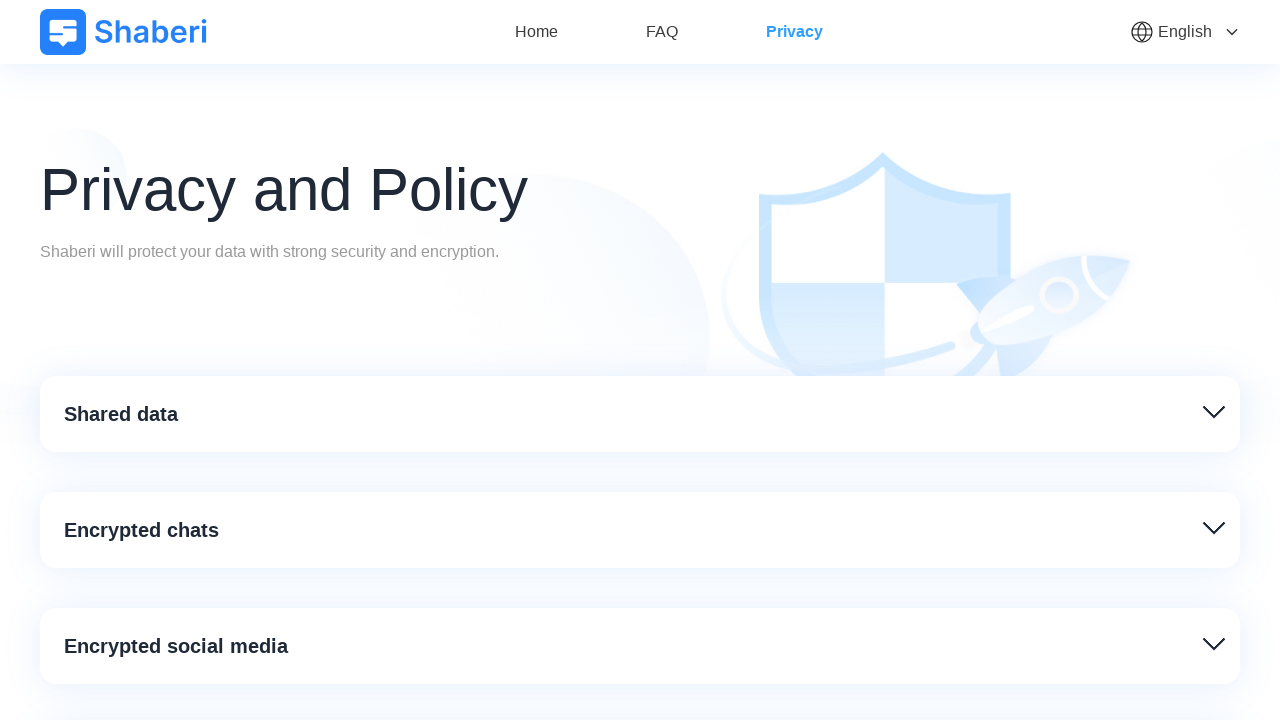

Clicked language dropdown menu at (1185, 32) on .flex.cursor-pointer
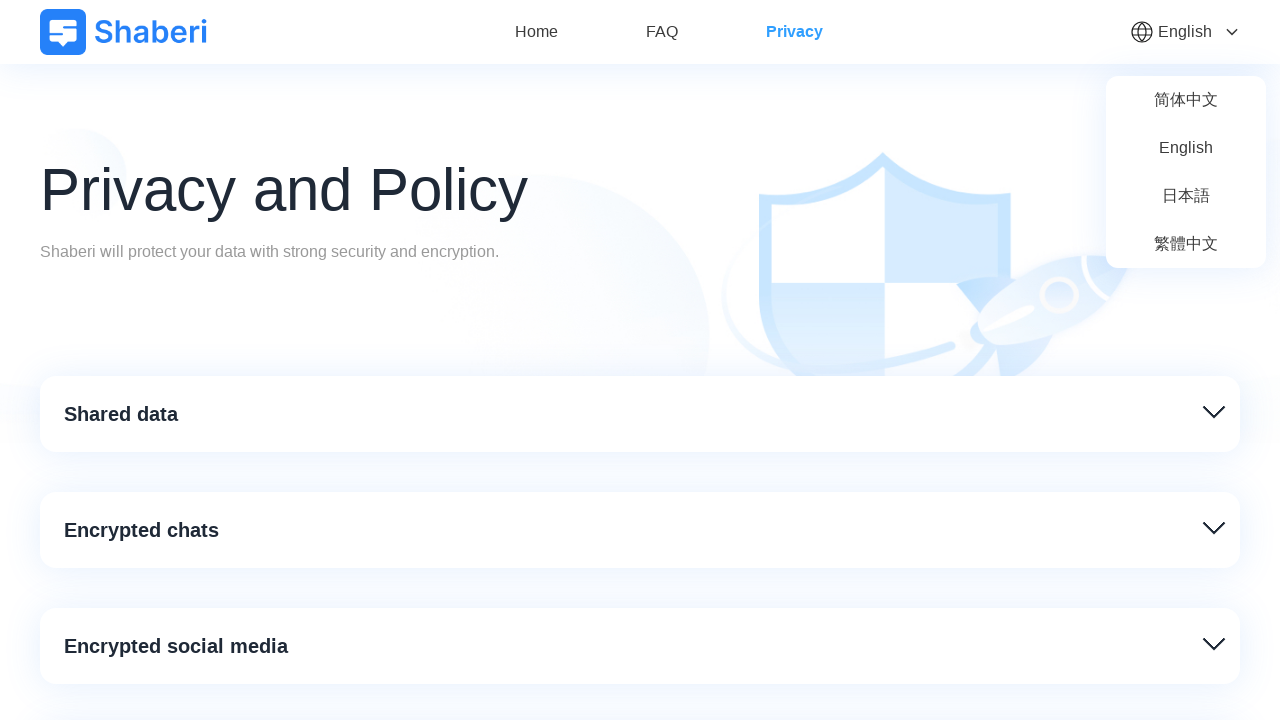

Selected language option 3 for /jp/privacy at (1186, 196) on //*[@id="__layout"]/div/header/div[1]/div/div/div/ul/li[3]/a
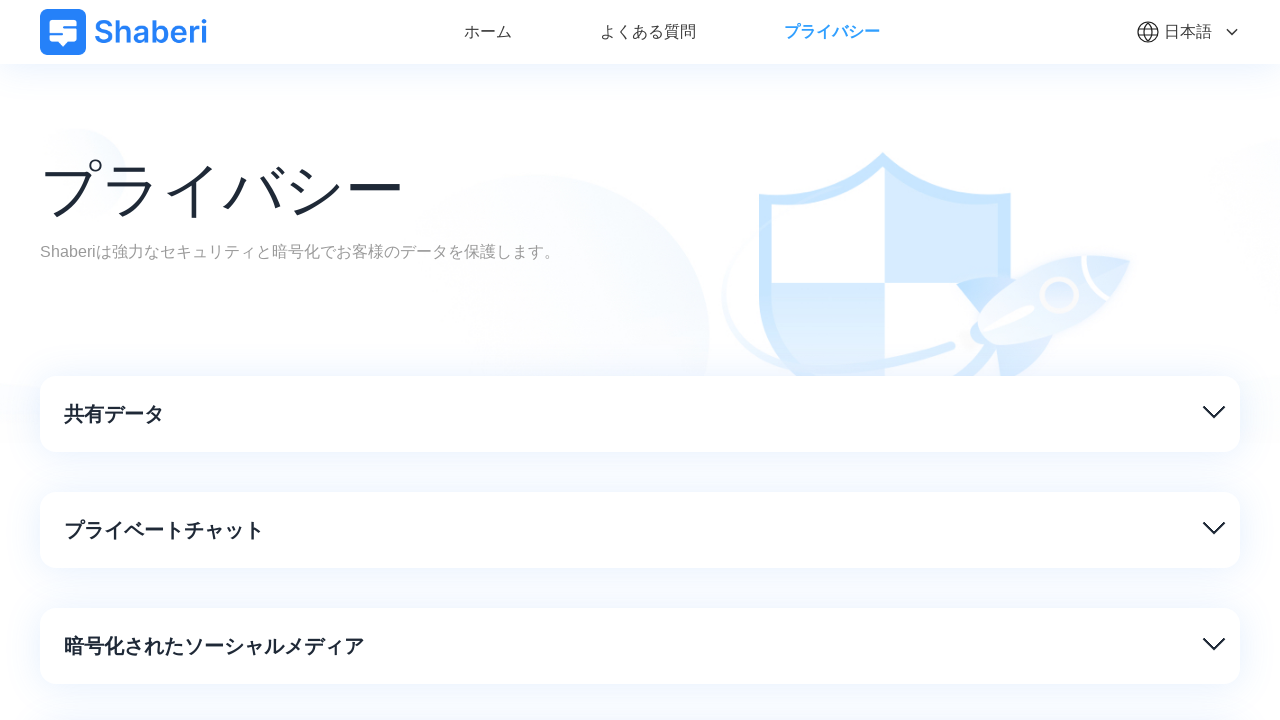

URL changed to contain /jp/privacy
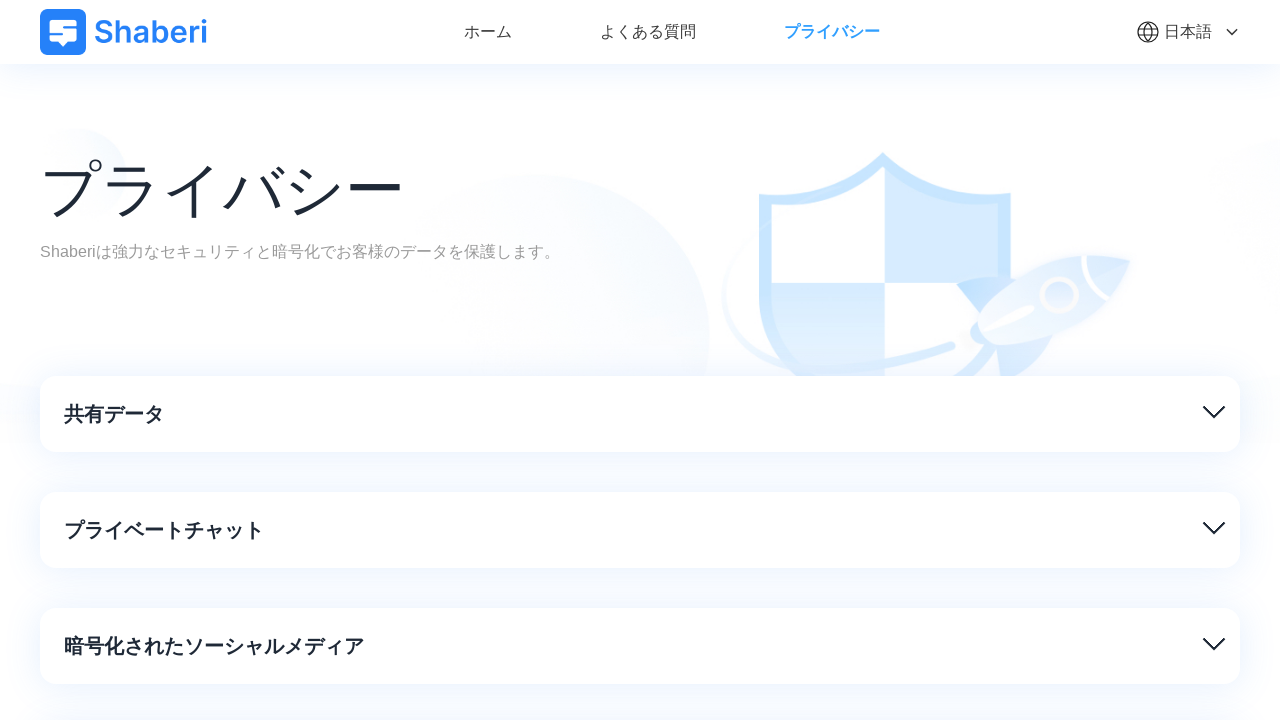

Verified URL contains expected language path /jp/privacy
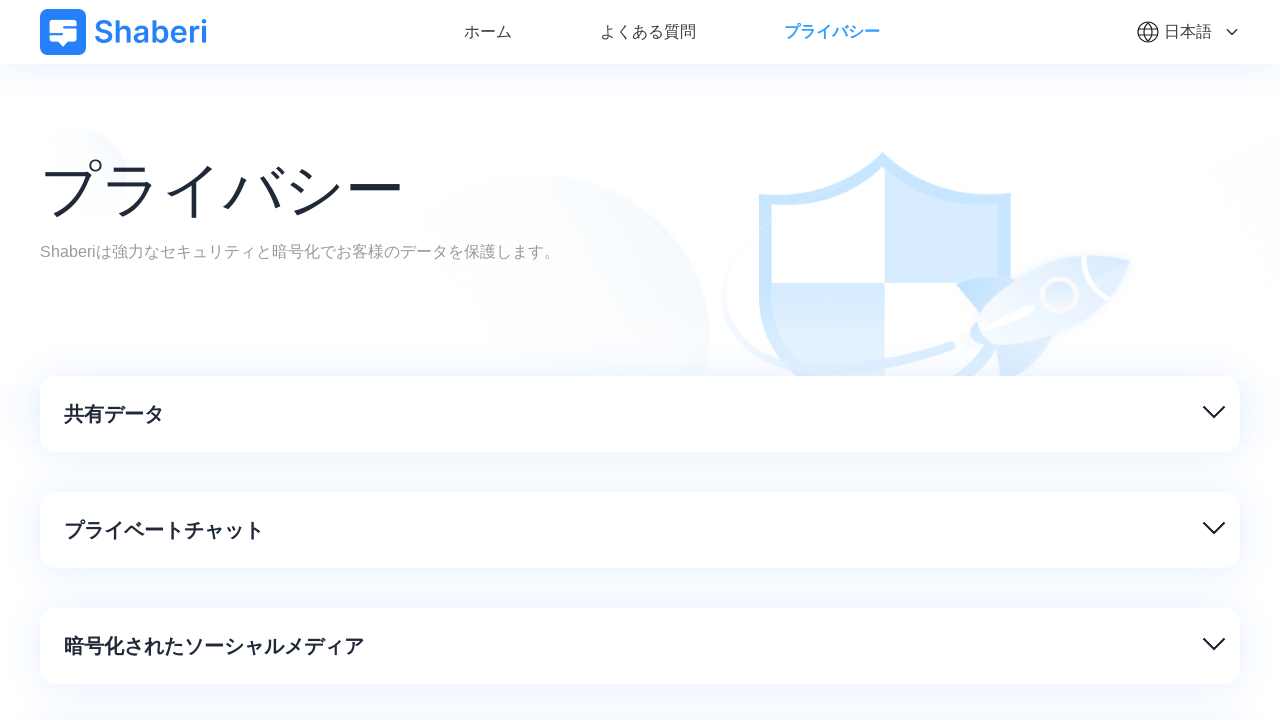

Clicked language dropdown menu at (1188, 32) on .flex.cursor-pointer
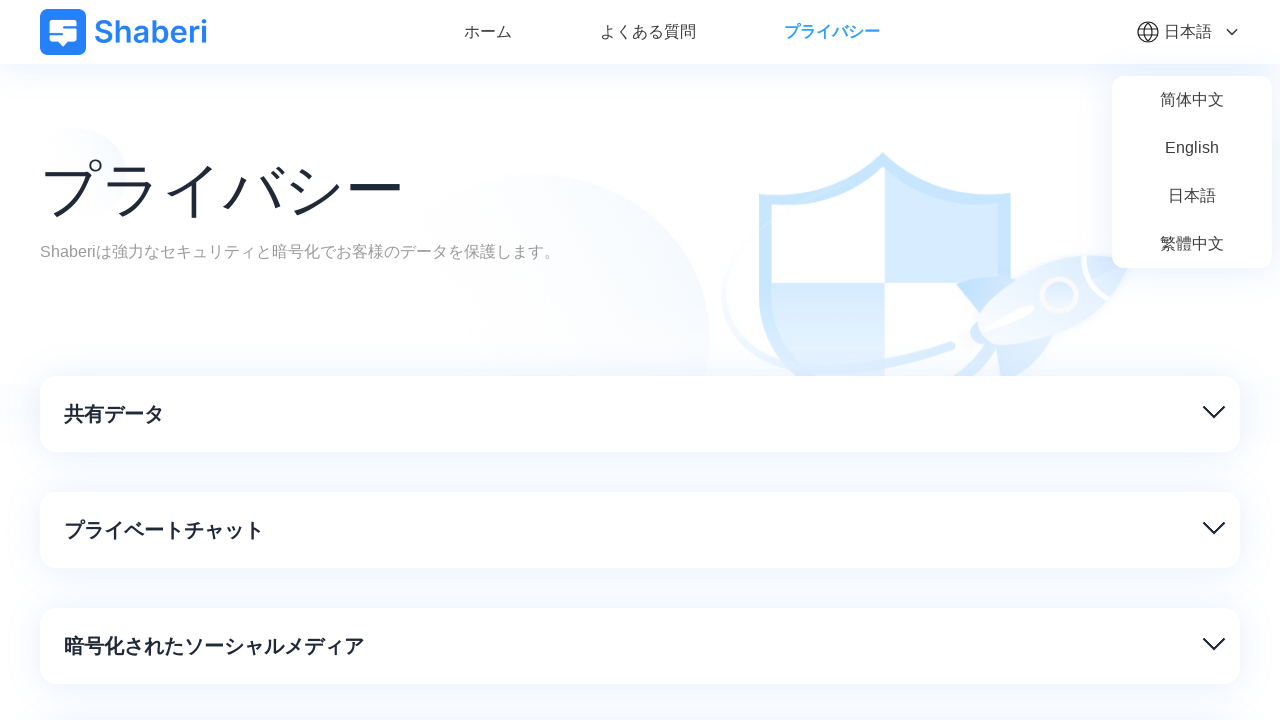

Selected language option 4 for /tw/privacy at (1192, 244) on //*[@id="__layout"]/div/header/div[1]/div/div/div/ul/li[4]/a
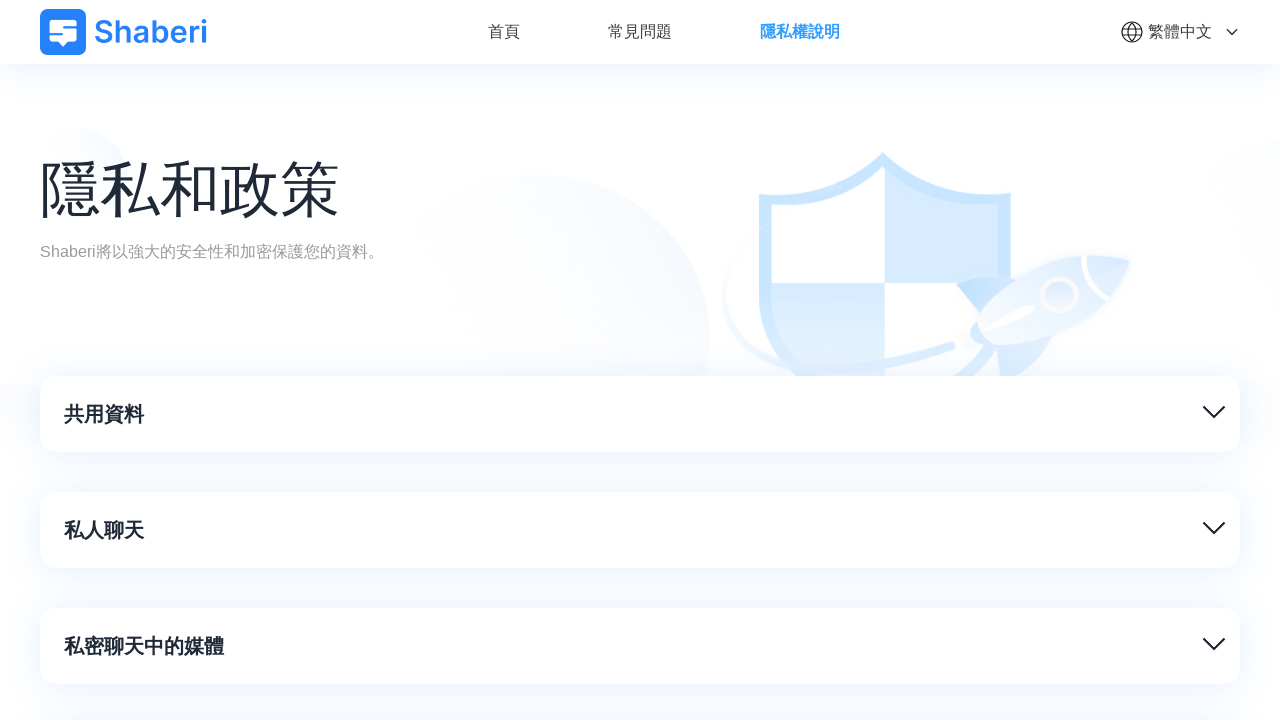

URL changed to contain /tw/privacy
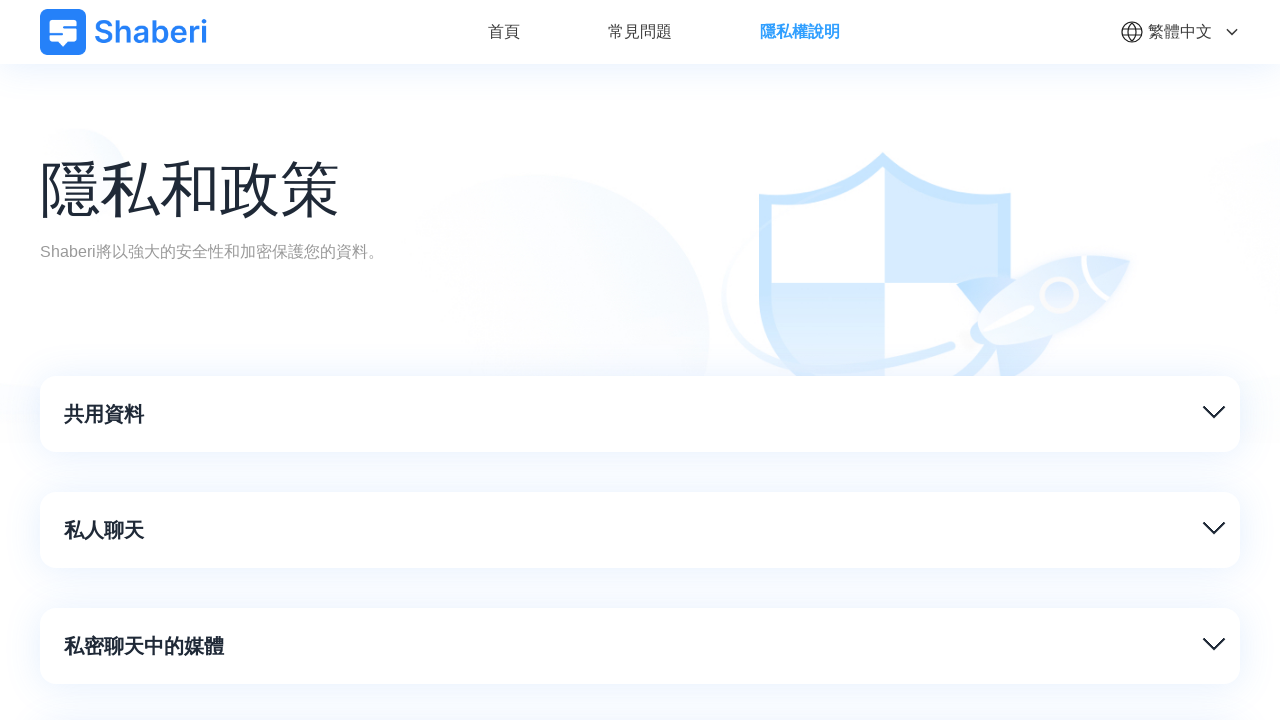

Verified URL contains expected language path /tw/privacy
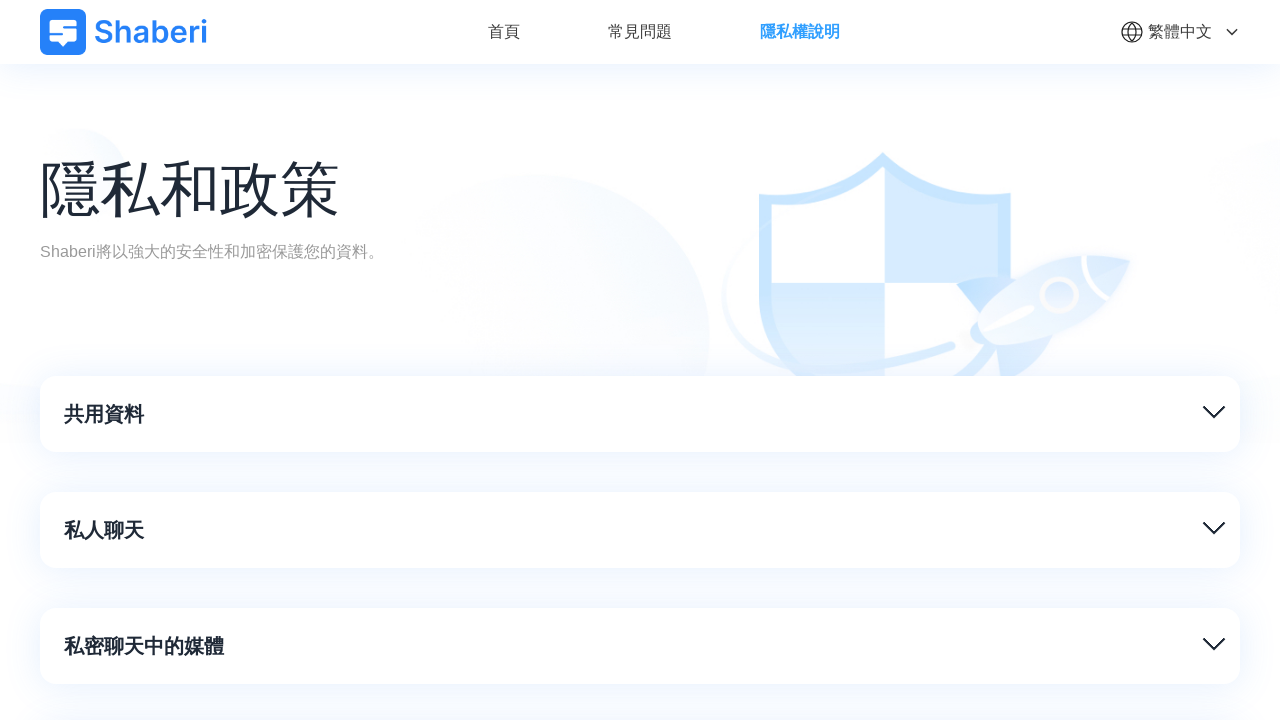

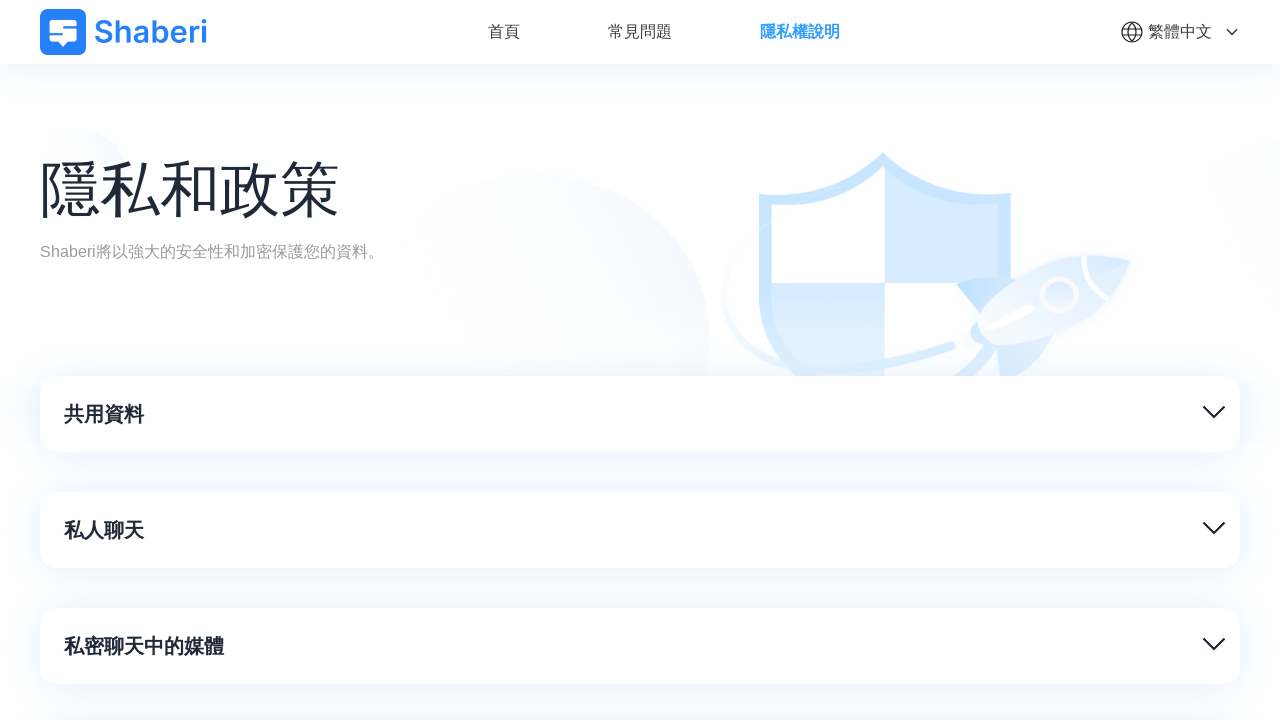